Navigates to Search Languages, searches for "Java", and verifies there are 6 Java language variants (excluding Java Servlet)

Starting URL: http://www.99-bottles-of-beer.net/

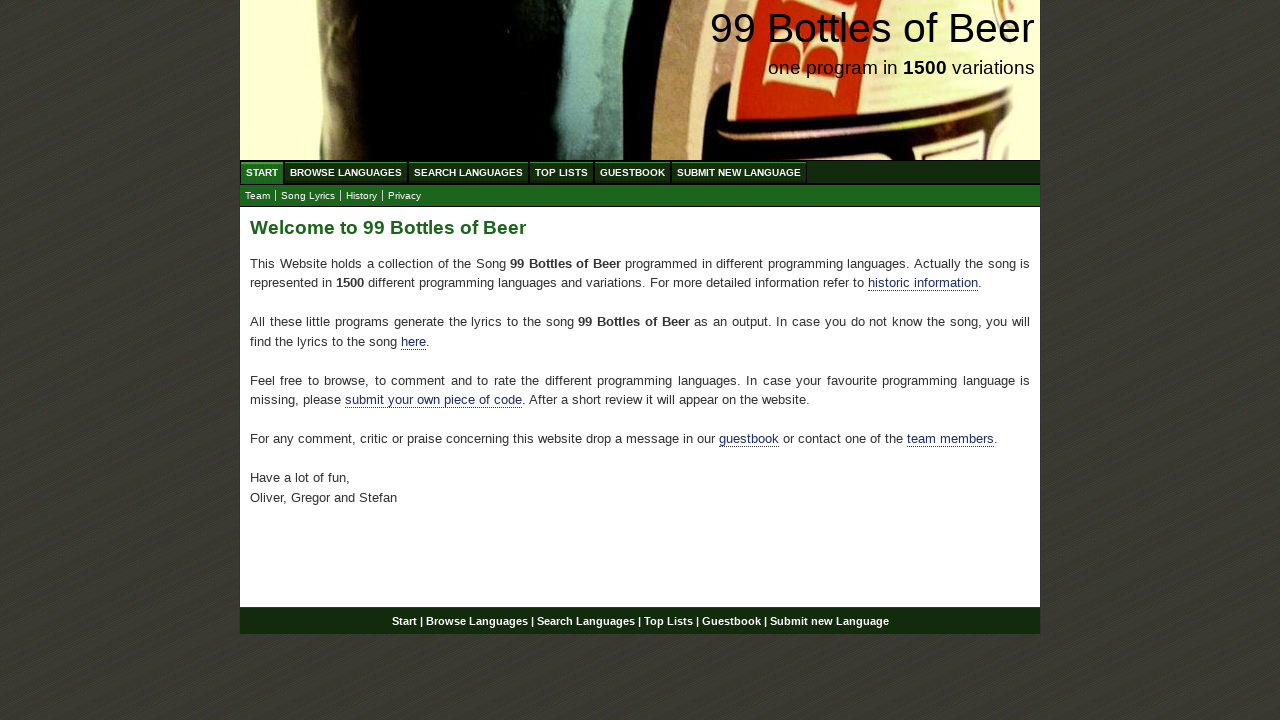

Clicked 'Search Languages' link at (468, 172) on xpath=//a[text()='Search Languages']
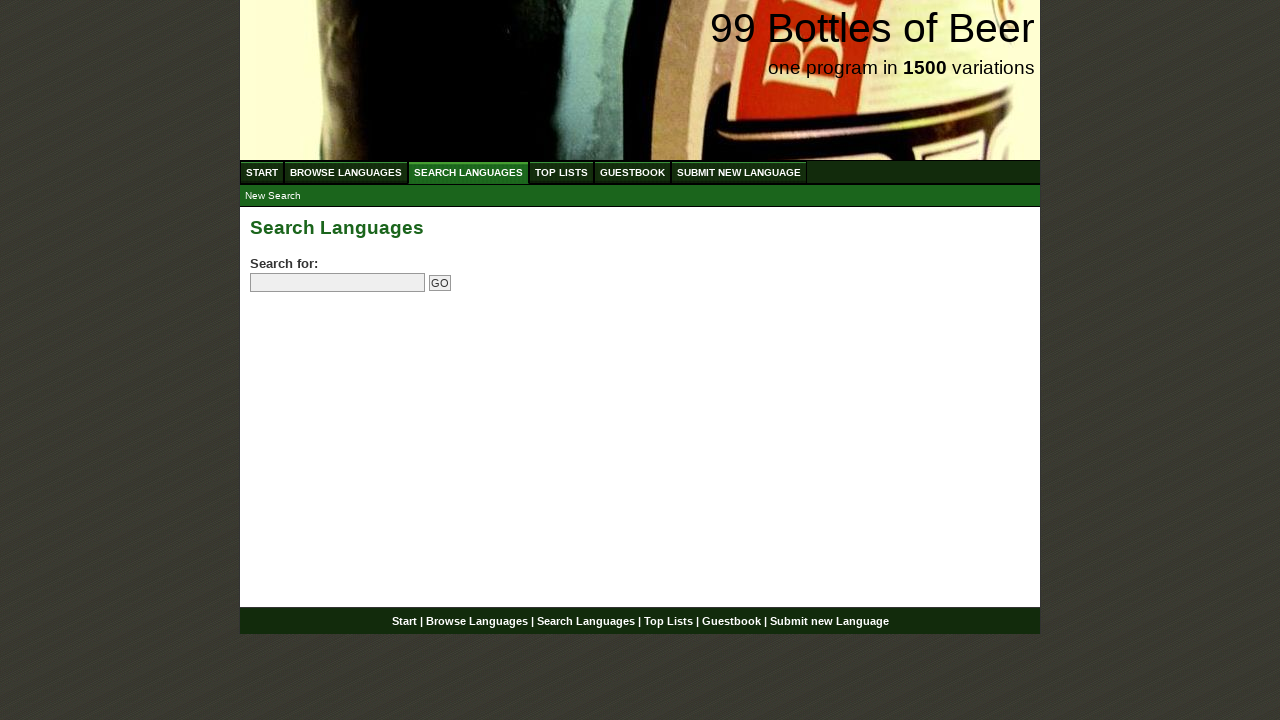

Filled search field with 'Java' on //input[@name='search']
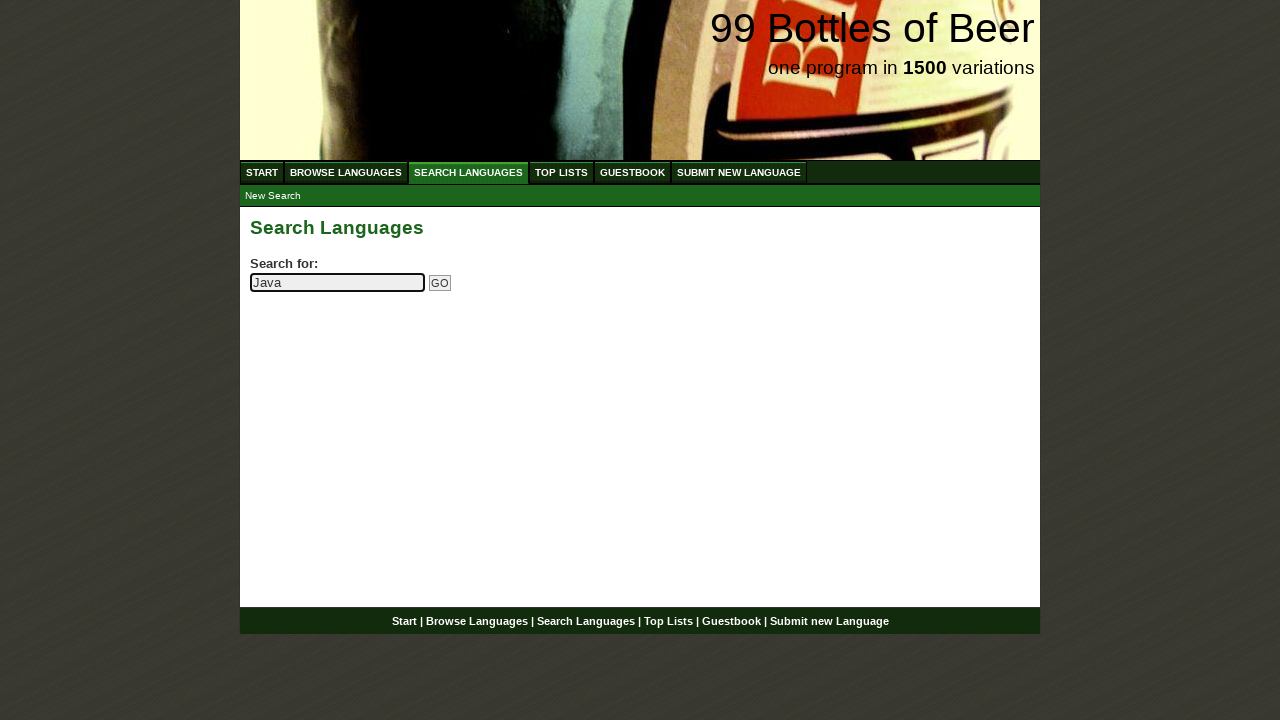

Clicked search button to search for Java at (440, 283) on xpath=//input[@name='submitsearch']
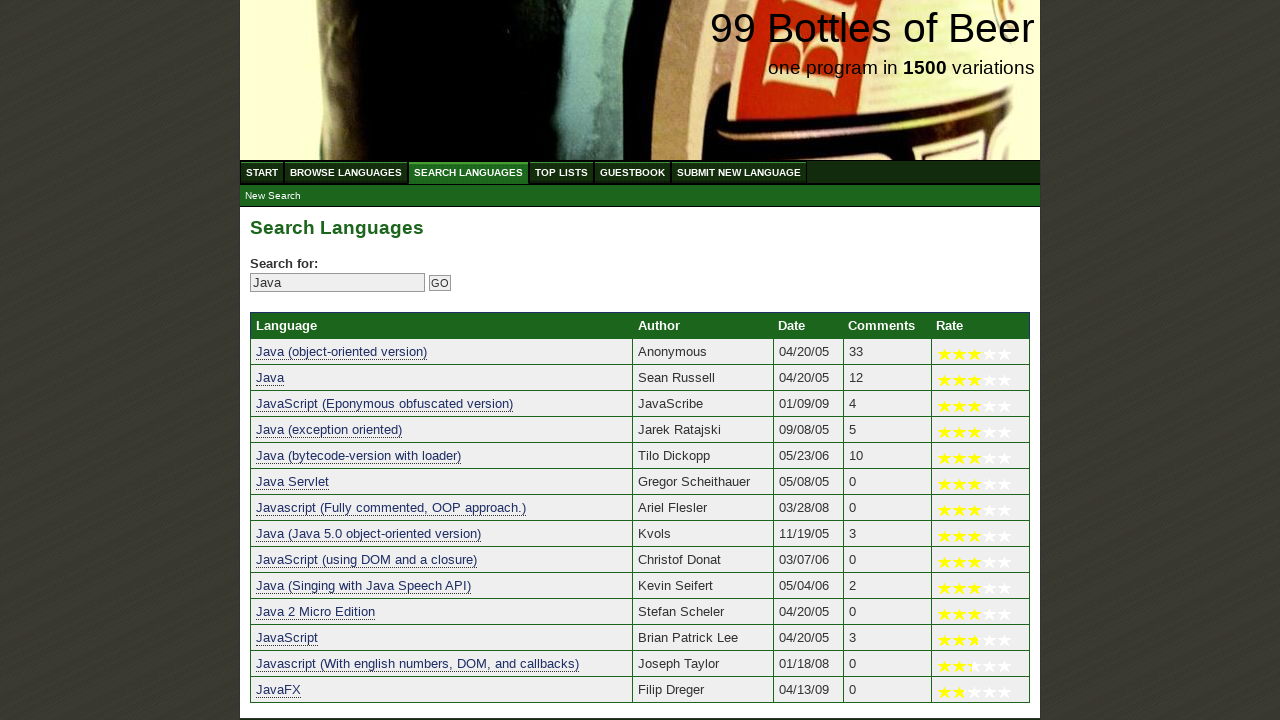

Located Java language variants (excluding Java Servlet)
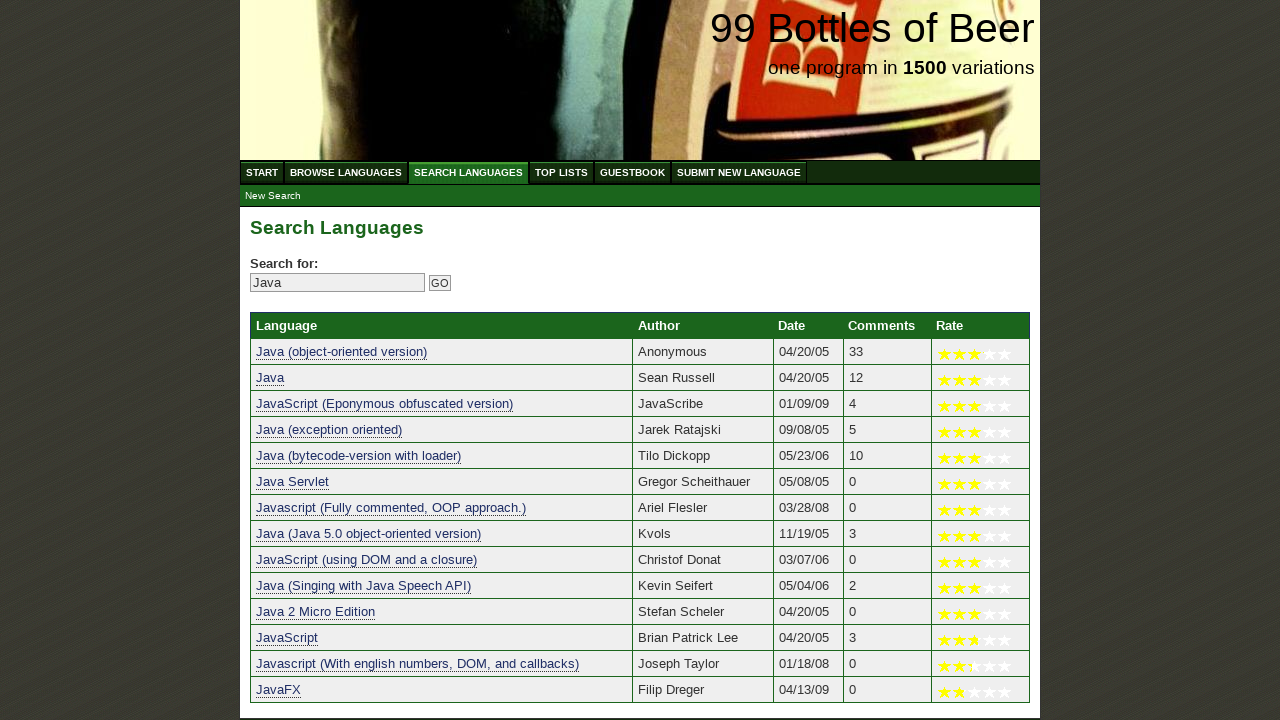

Verified that there are exactly 6 Java language variants
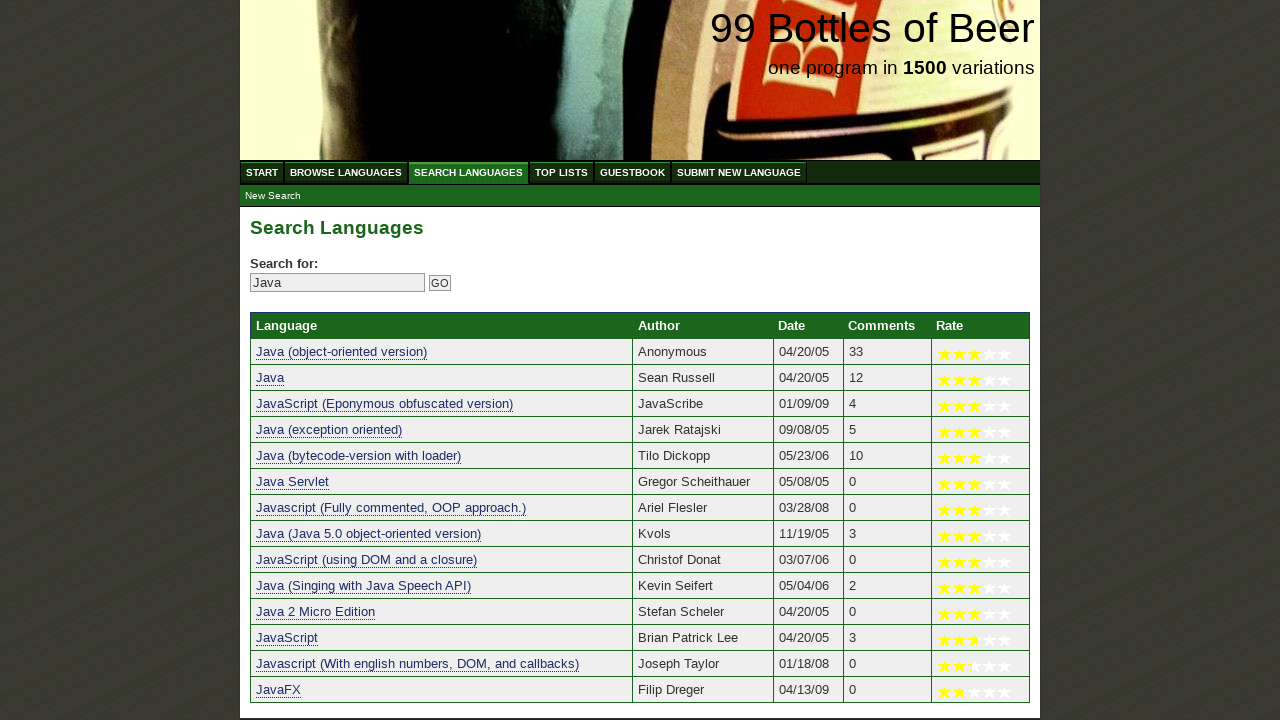

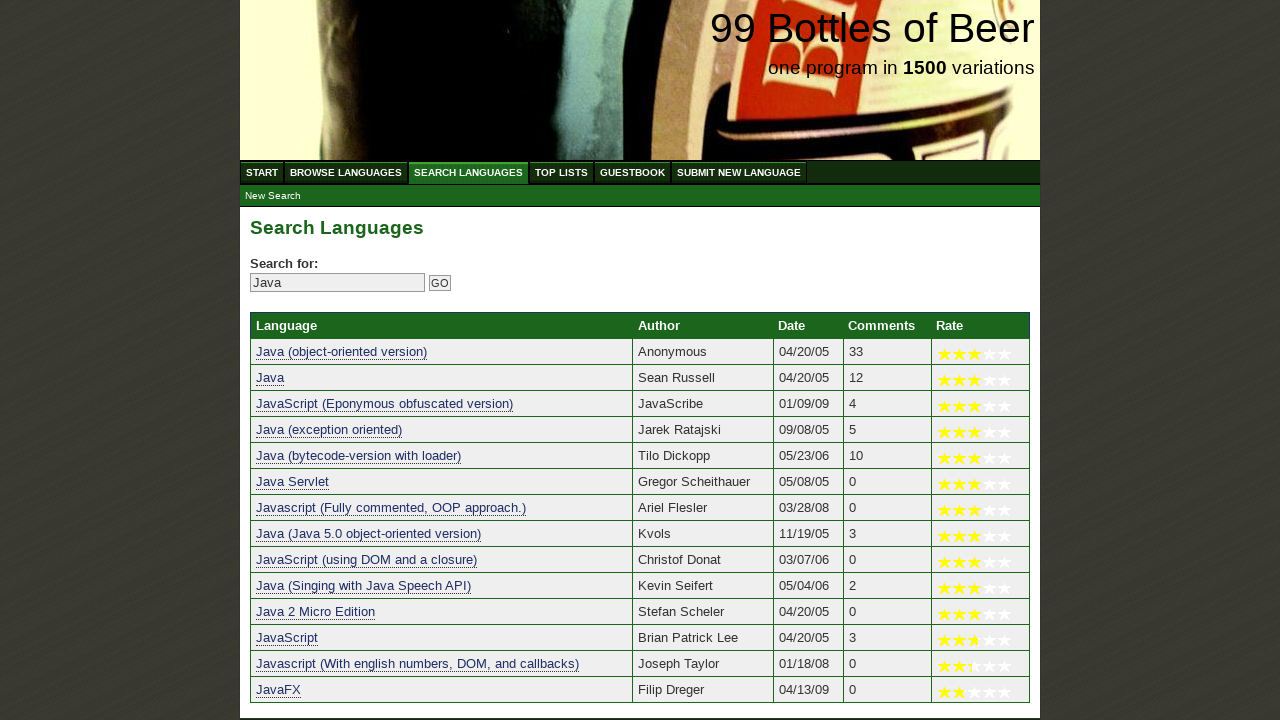